Tests navigation to booking calendar page and filling a name field in the new tab

Starting URL: https://codenboxautomationlab.com/practice/

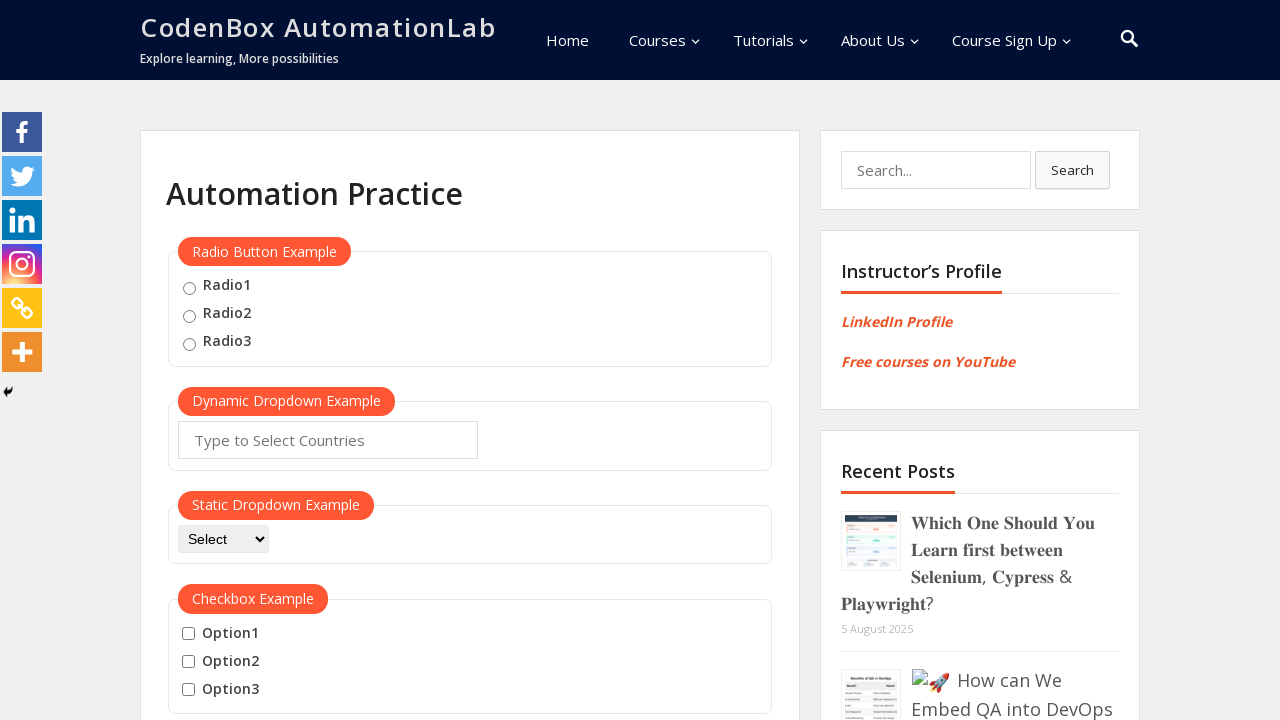

Clicked on 'Booking Calendar' link to open new tab at (235, 360) on text=Booking Calendar
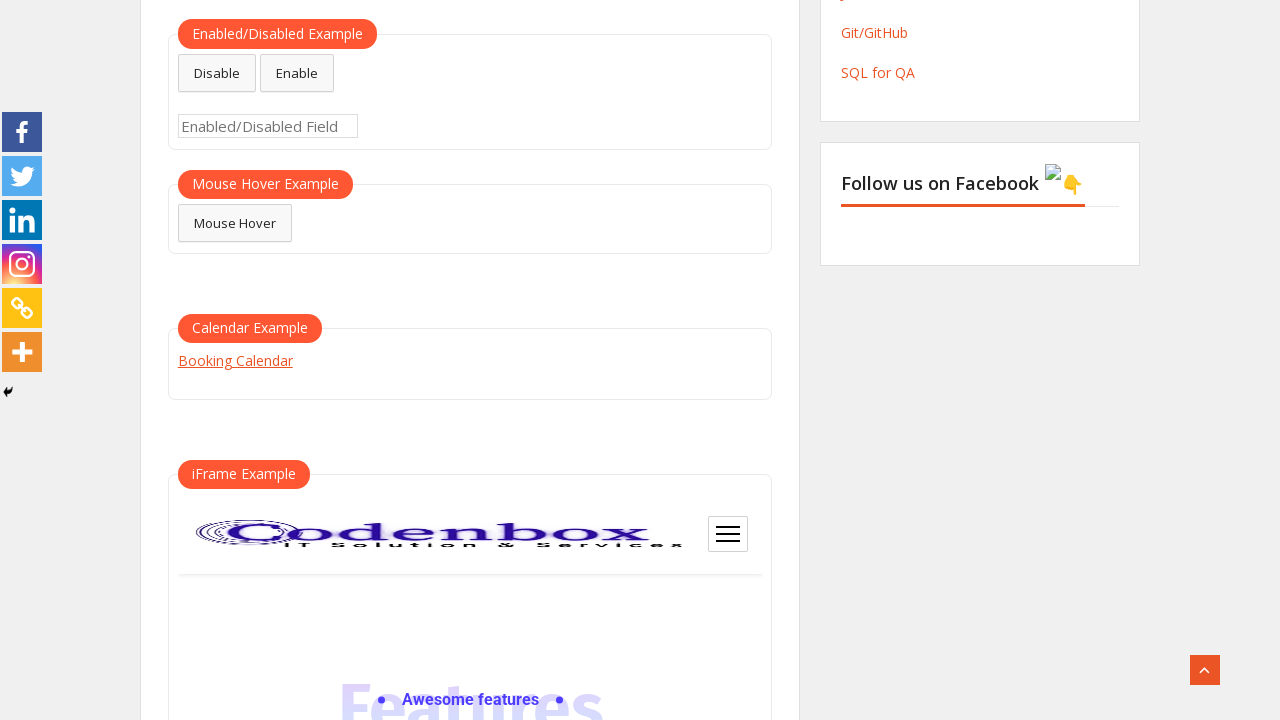

Captured new page object from booking calendar
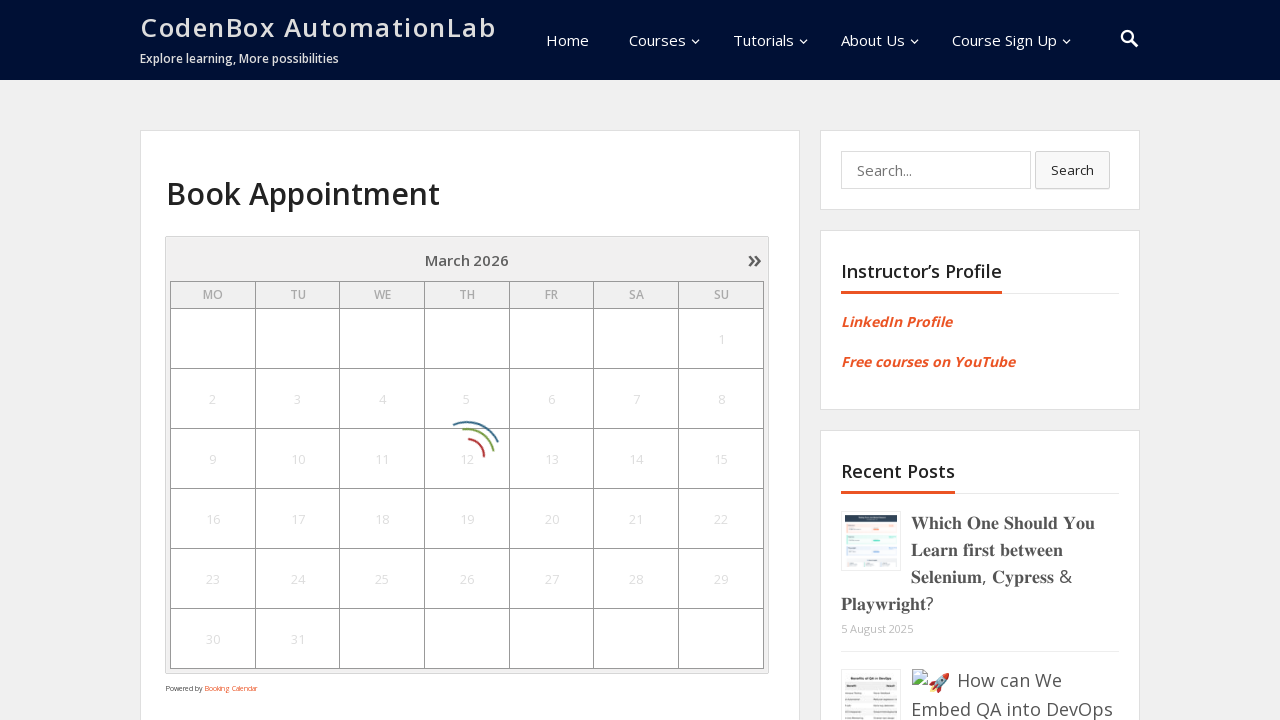

Booking calendar page fully loaded
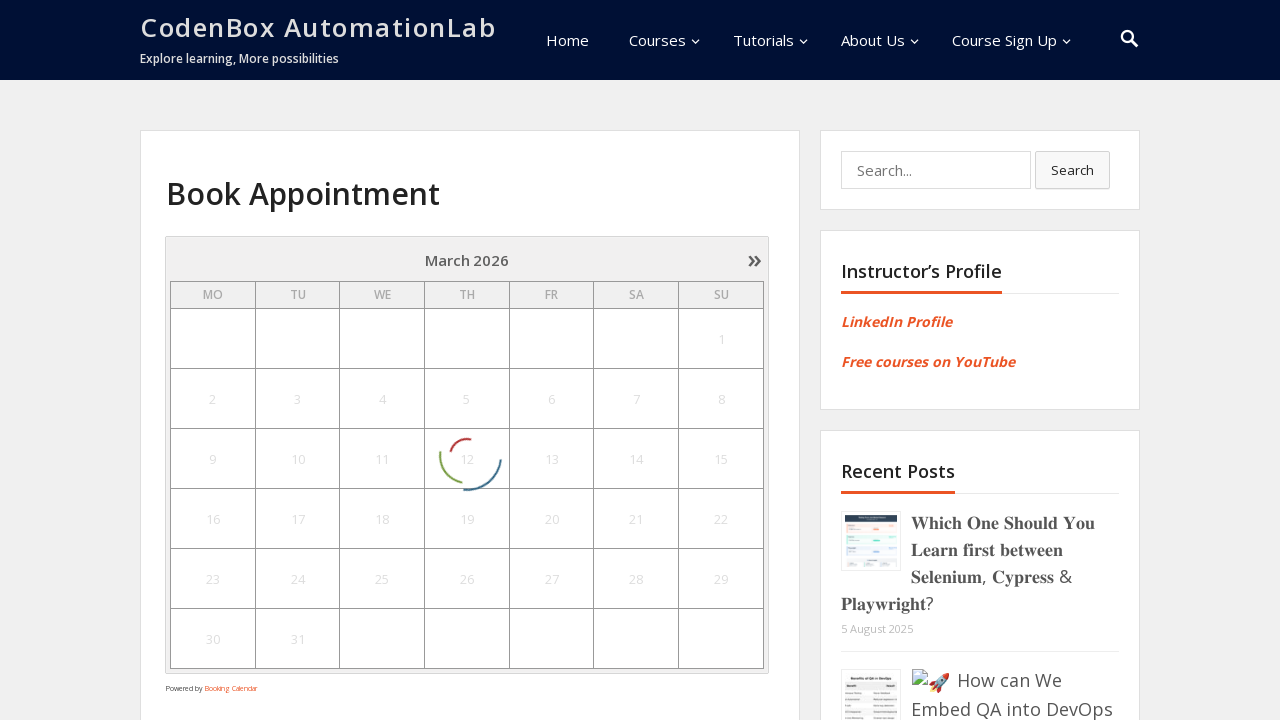

Filled name field with 'abd' in booking calendar on #name1
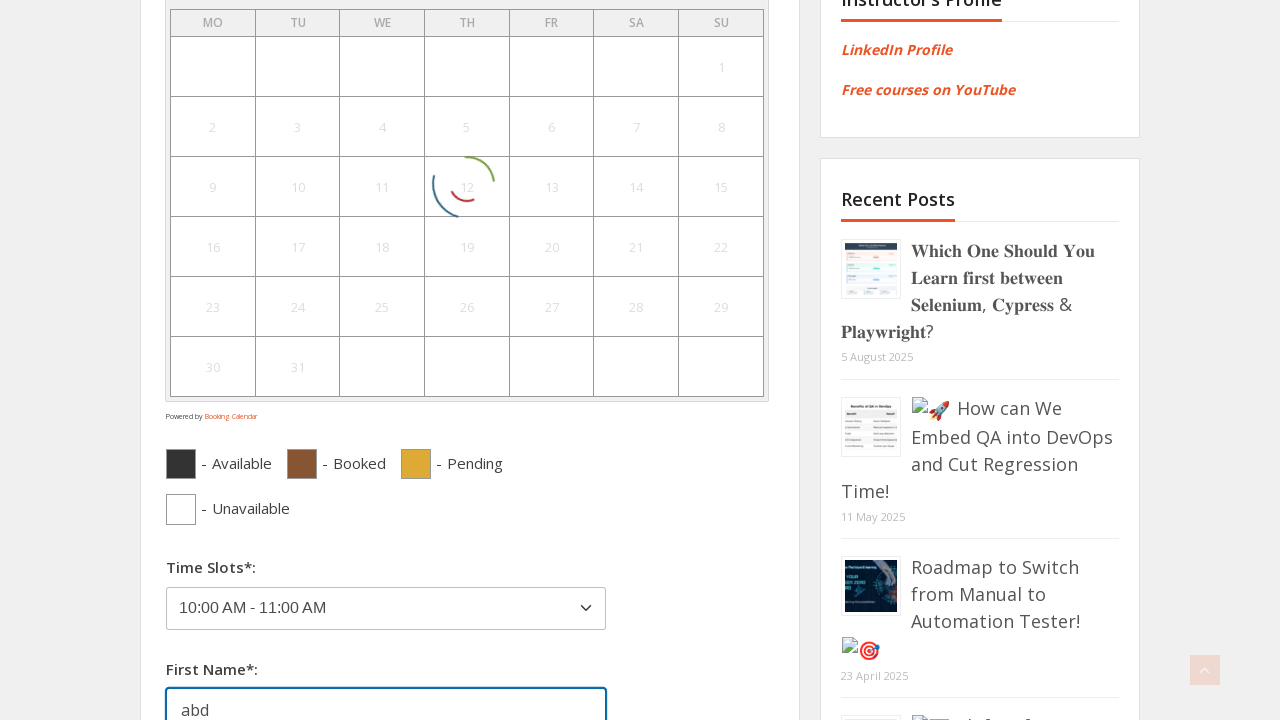

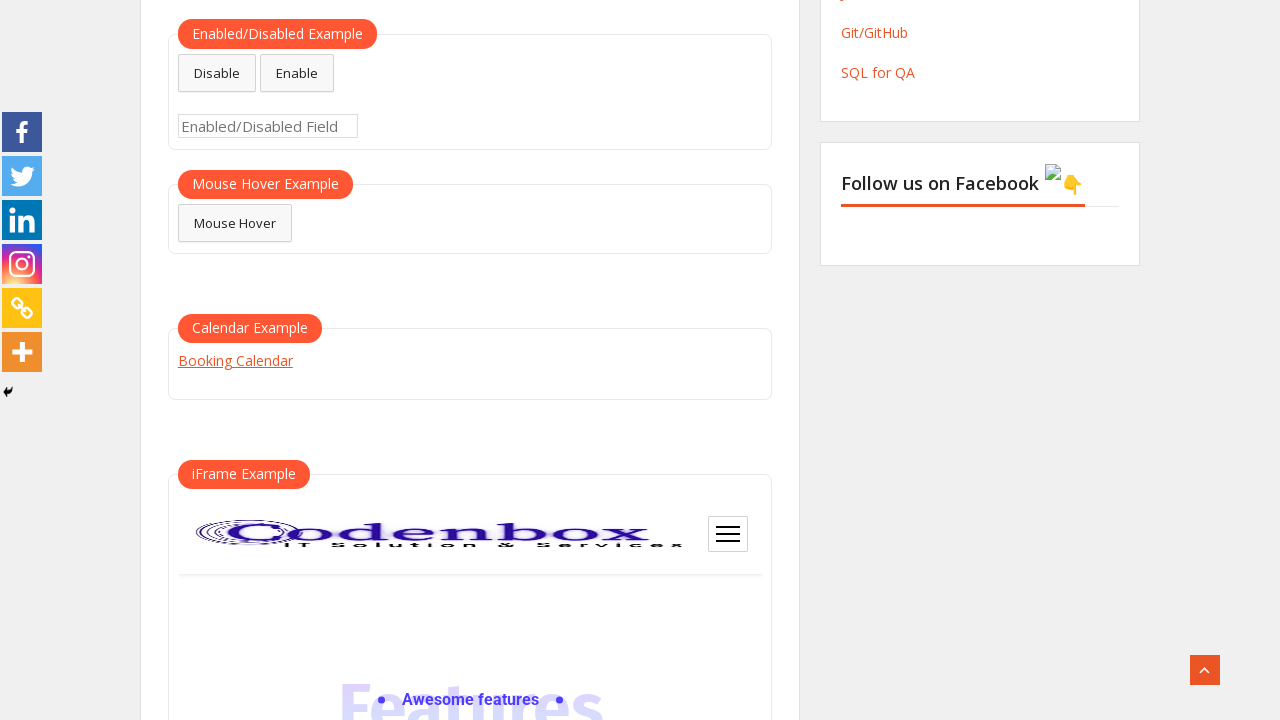